Tests the Broadway League grosses search functionality by opening the search box, entering start and end week dates, and submitting the search form to filter results by date range.

Starting URL: https://www.broadwayleague.com/research/grosses-broadway-nyc/

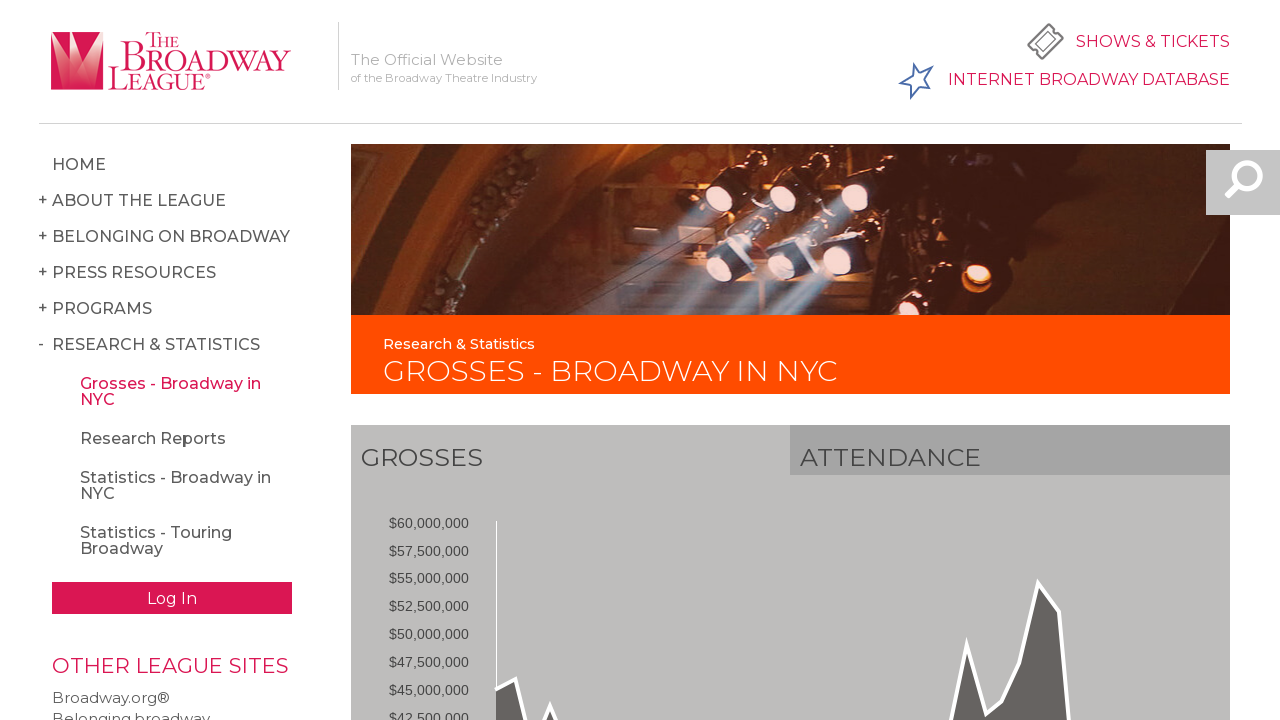

Waited for page to fully load (networkidle)
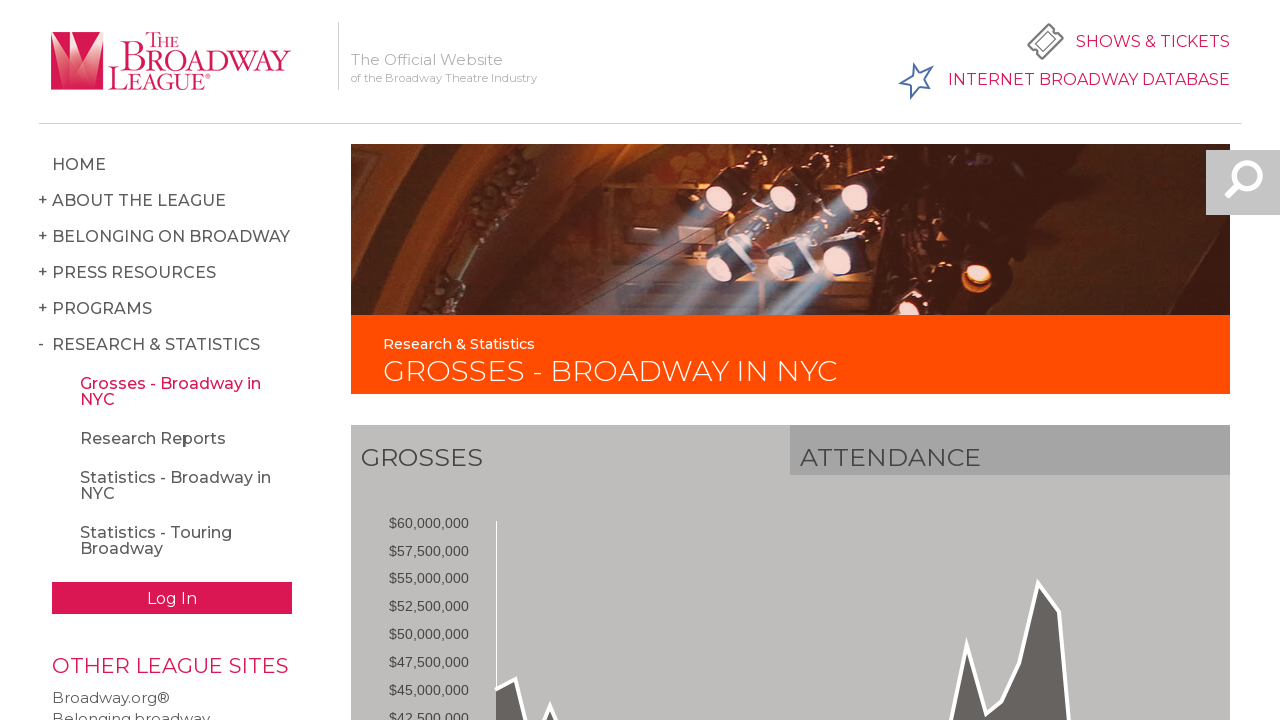

Clicked on the search box to expand it at (790, 360) on div.search-box
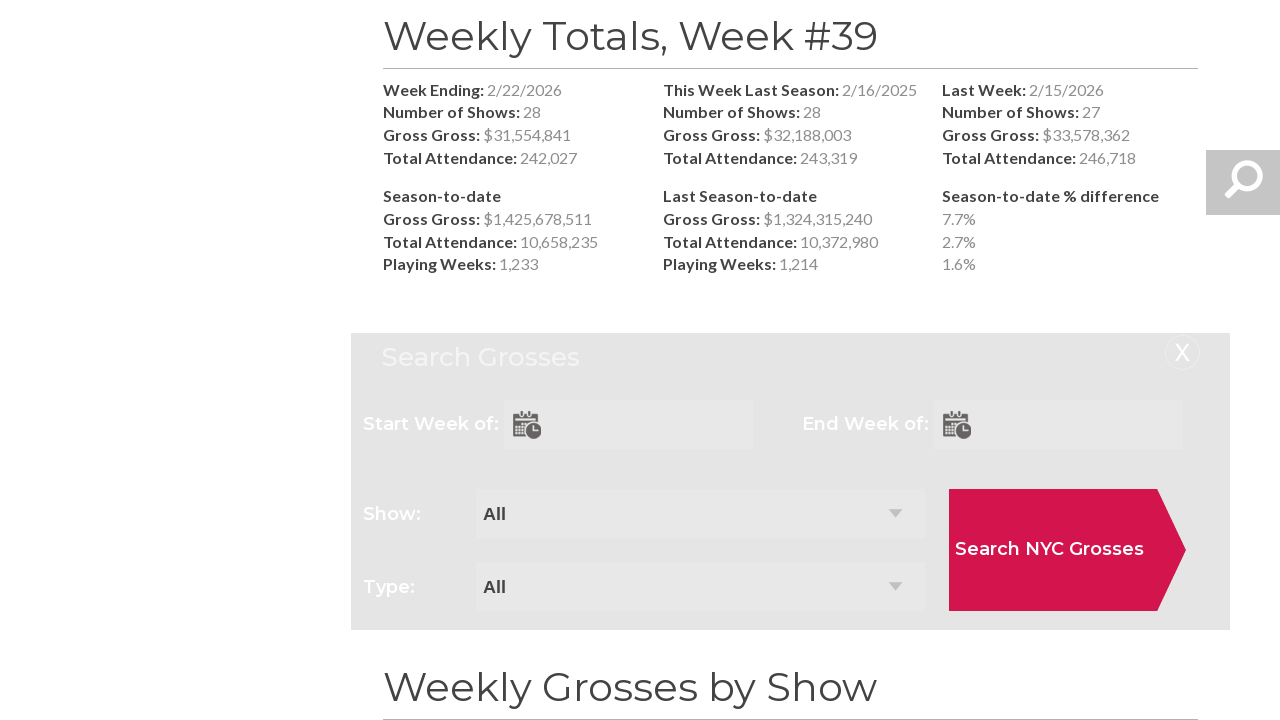

Filled in start week date as 02/14/2016 on #id_start_week_date
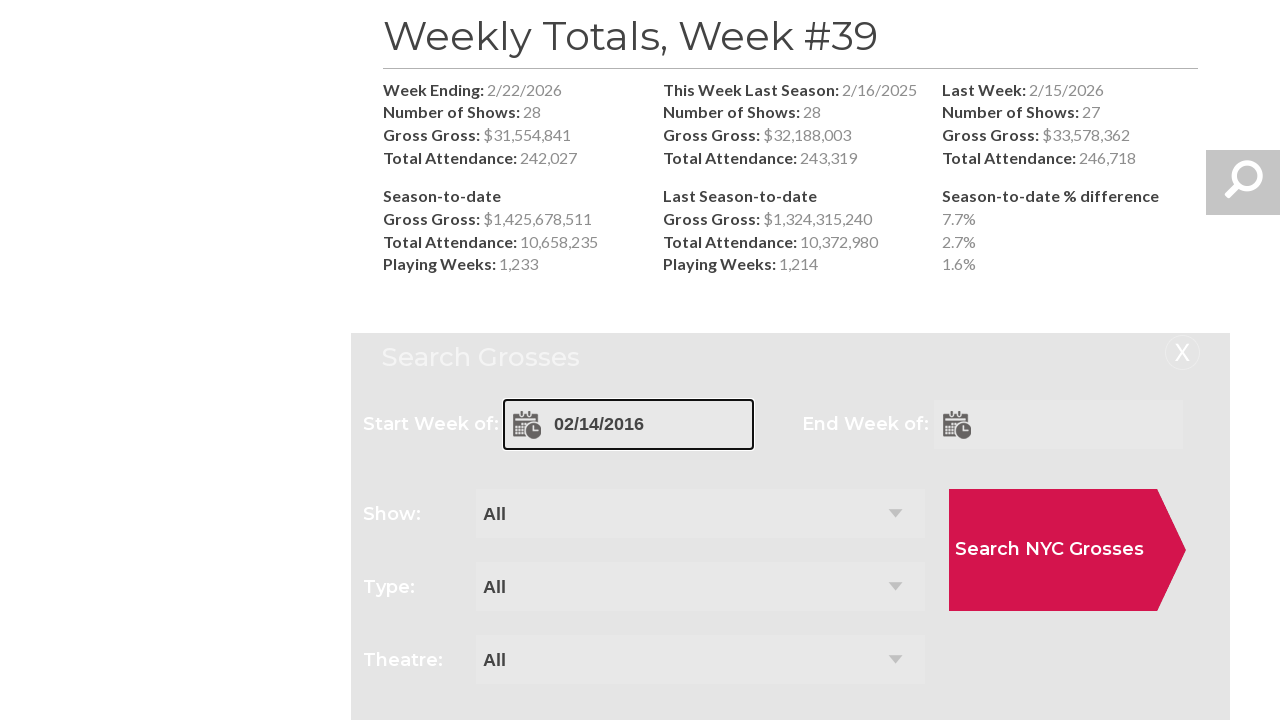

Filled in end week date as 02/14/2016 on #id_end_week_date
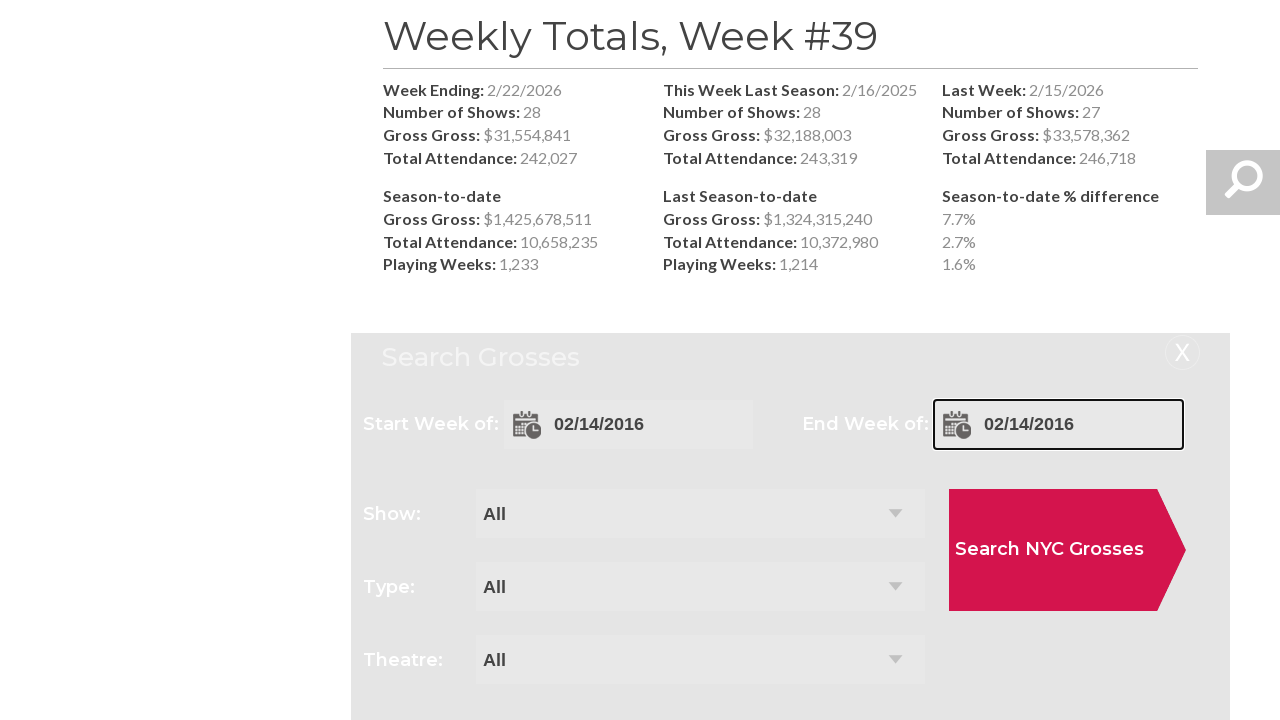

Submitted the search form by pressing Enter on #id_end_week_date
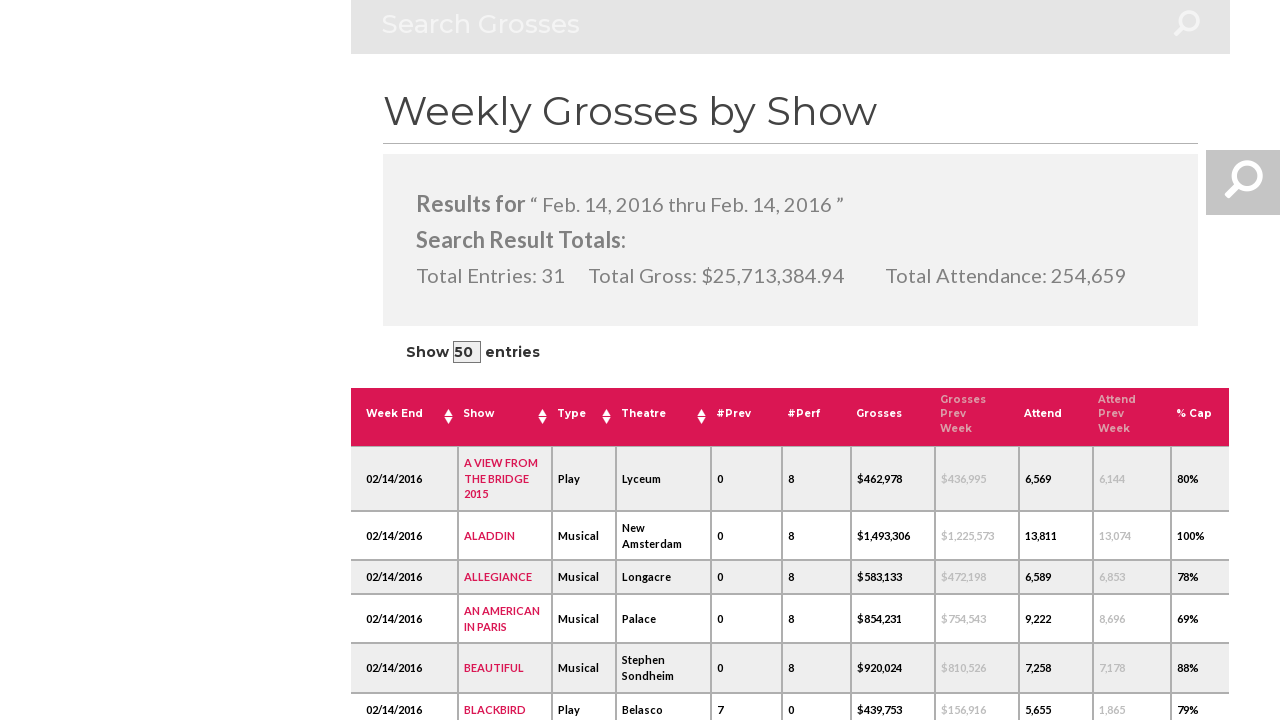

Search results loaded and displayed
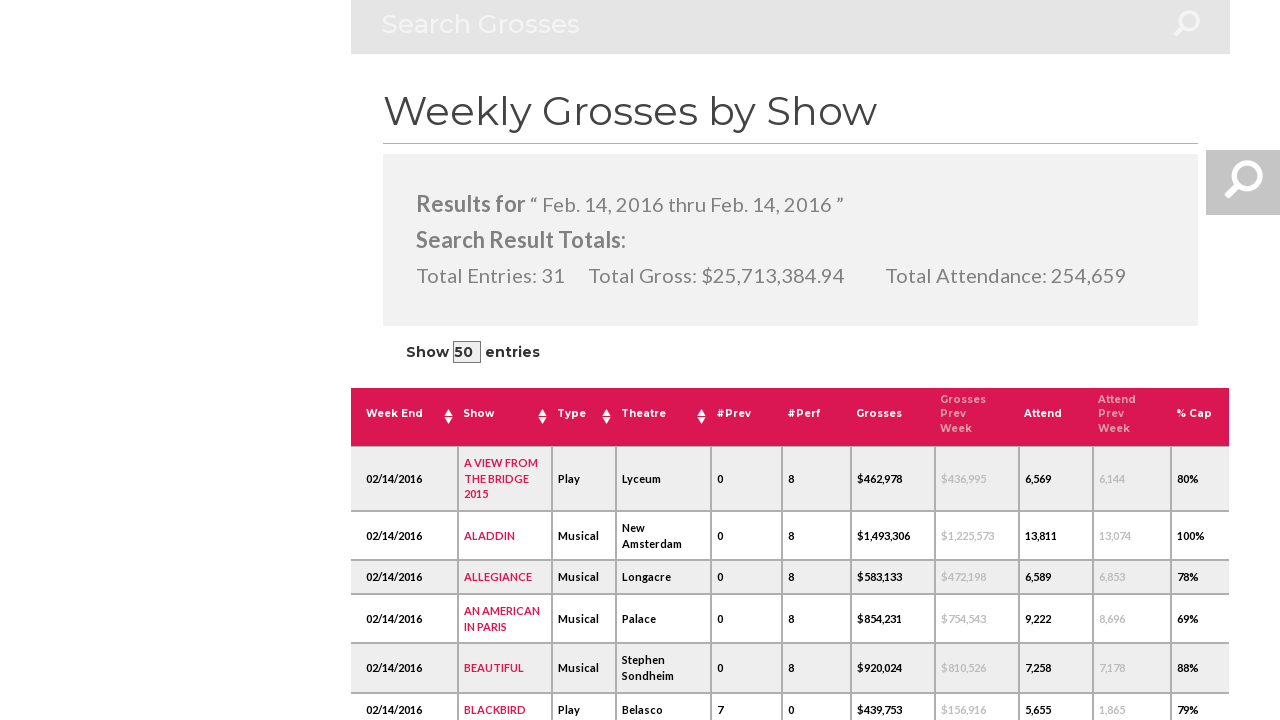

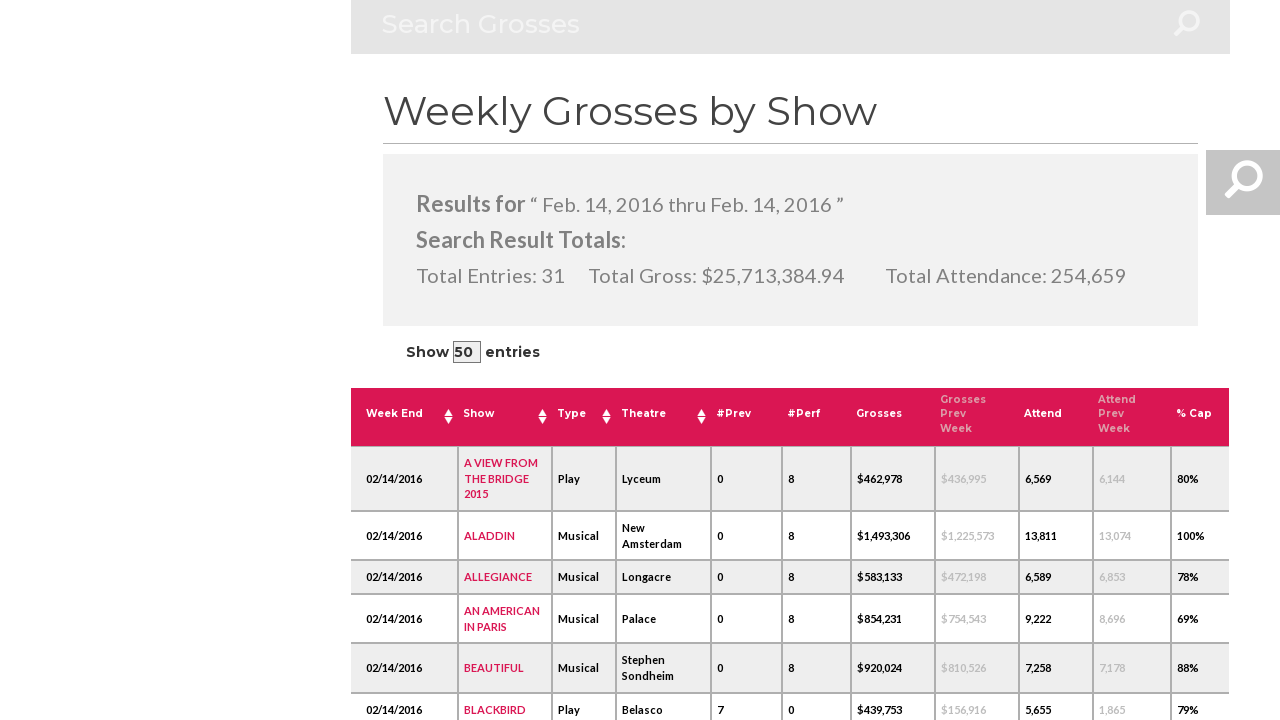